Demonstrates drag and drop action by dragging element A to element B

Starting URL: https://crossbrowsertesting.github.io/drag-and-drop

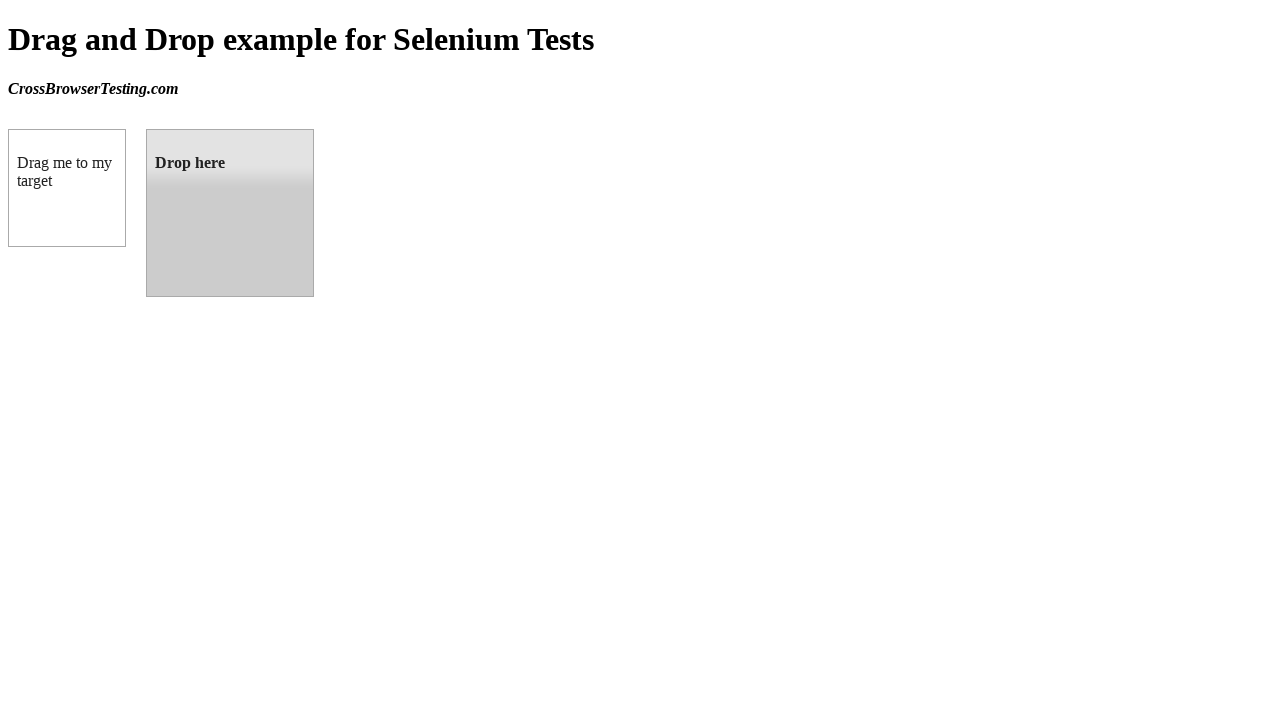

Navigated to drag and drop demo page
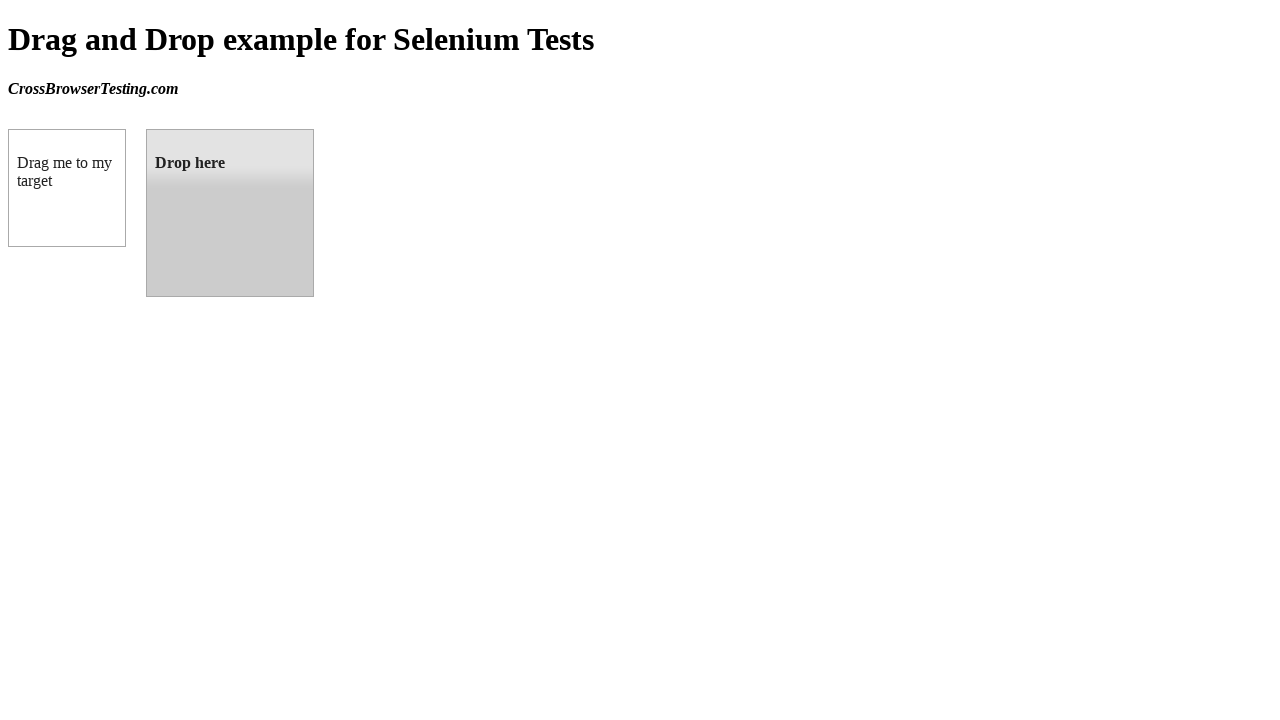

Located draggable element A
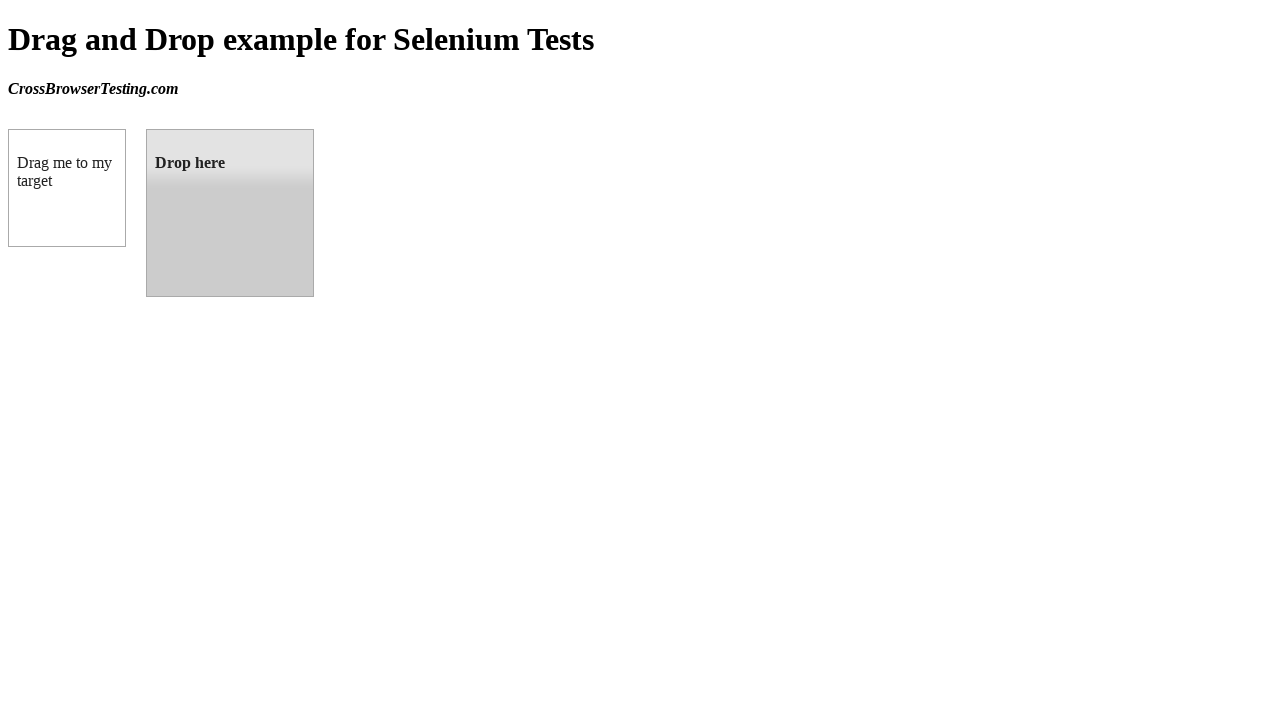

Located droppable element B
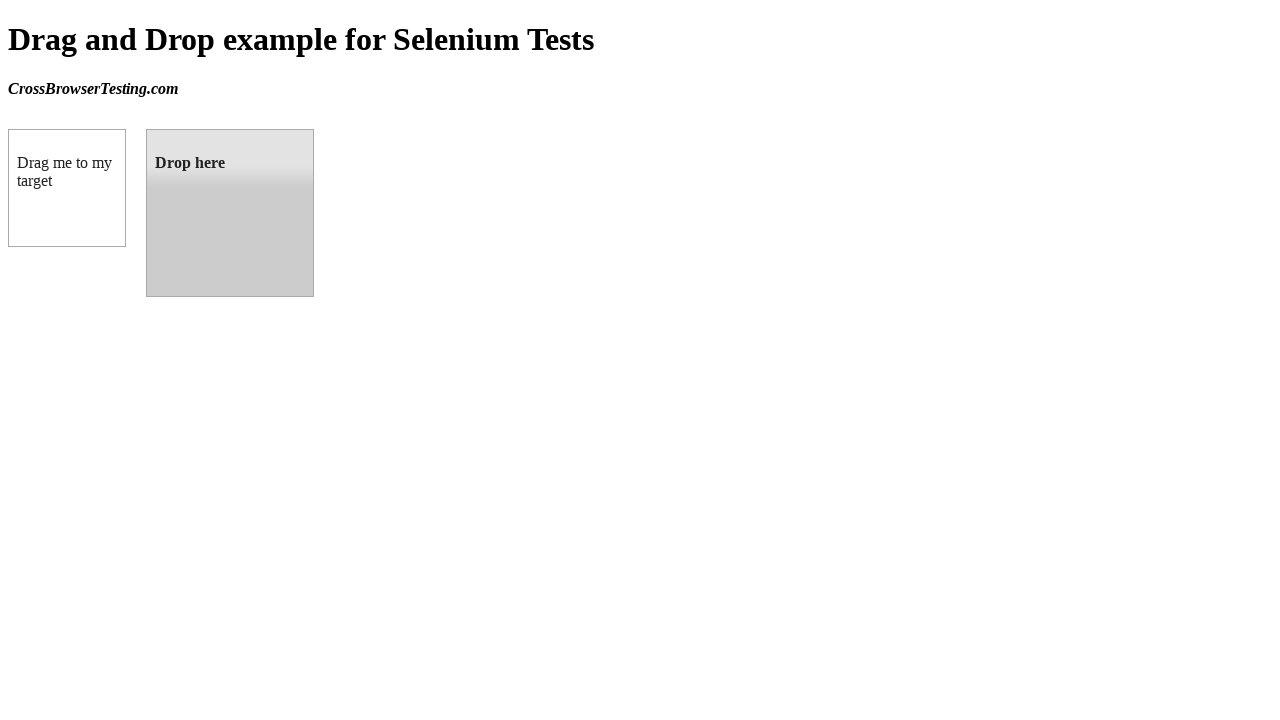

Dragged element A to element B at (230, 213)
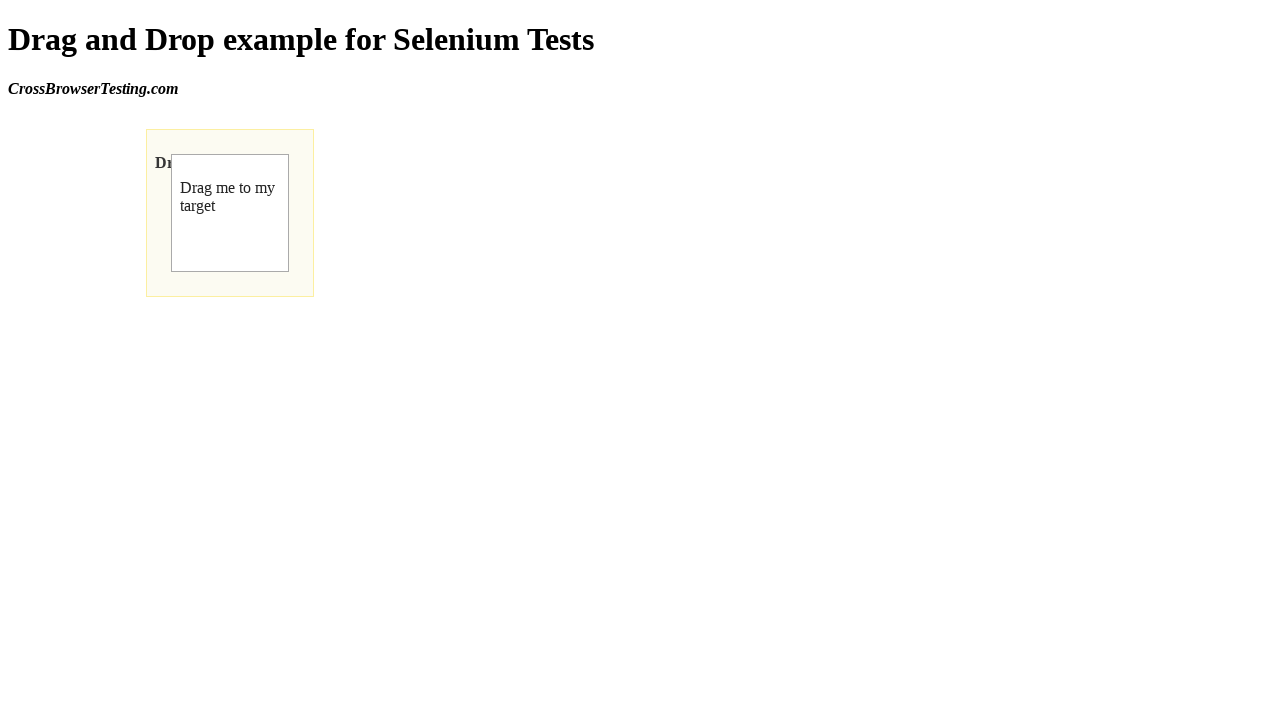

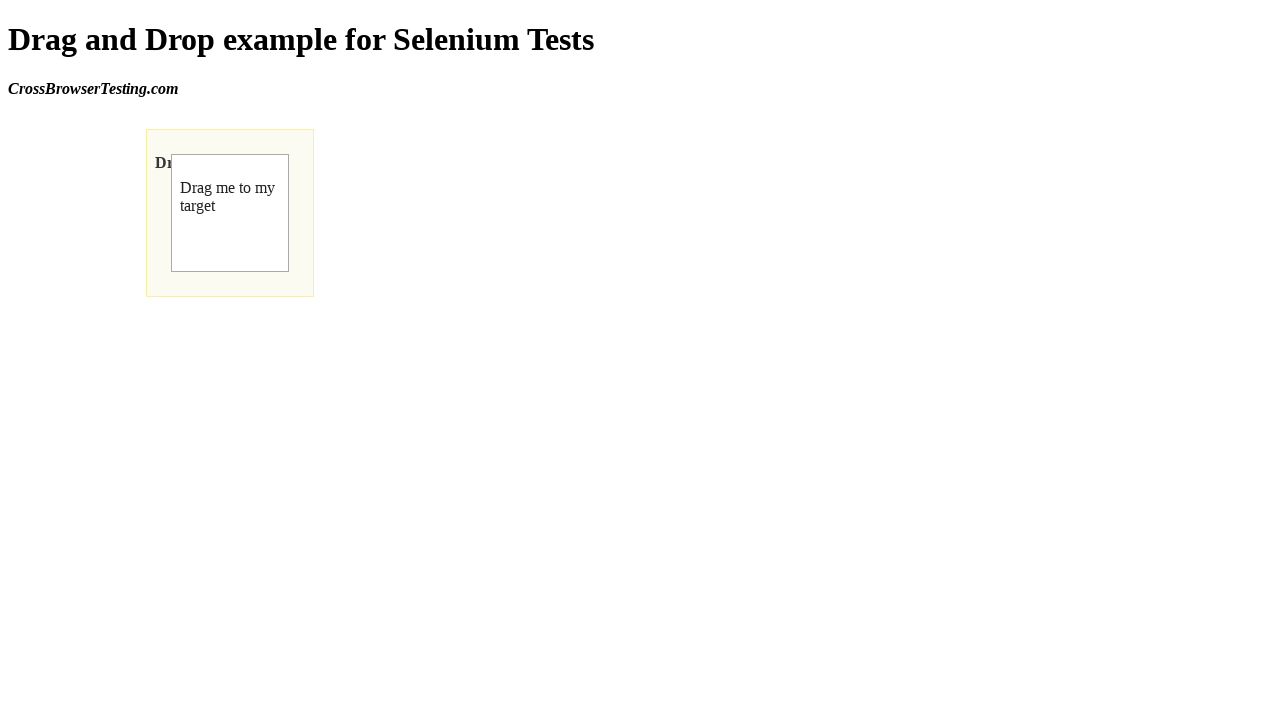